Tests iframe navigation by switching between nested iframes, verifying text content at each level, and interacting with elements inside frames

Starting URL: https://seleniumbase.io/w3schools/iframes.html

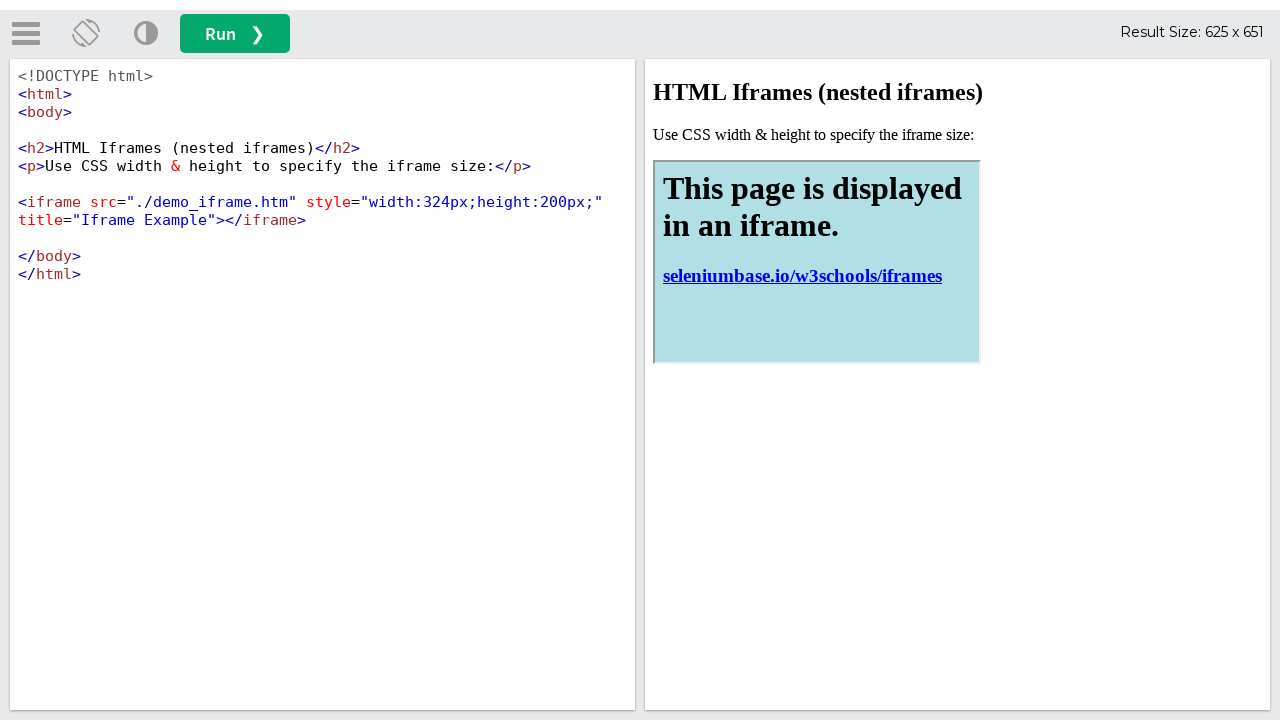

Located the first iframe with ID 'iframeResult'
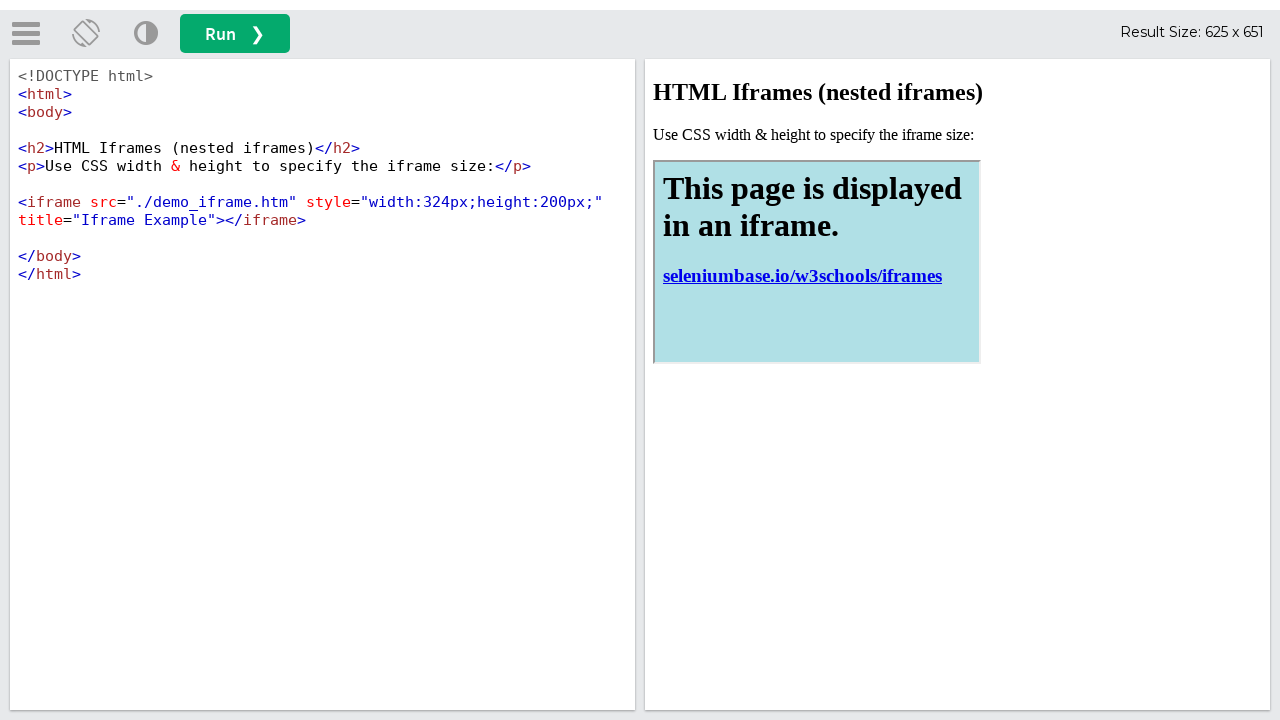

Waited for h2 element to appear in first iframe
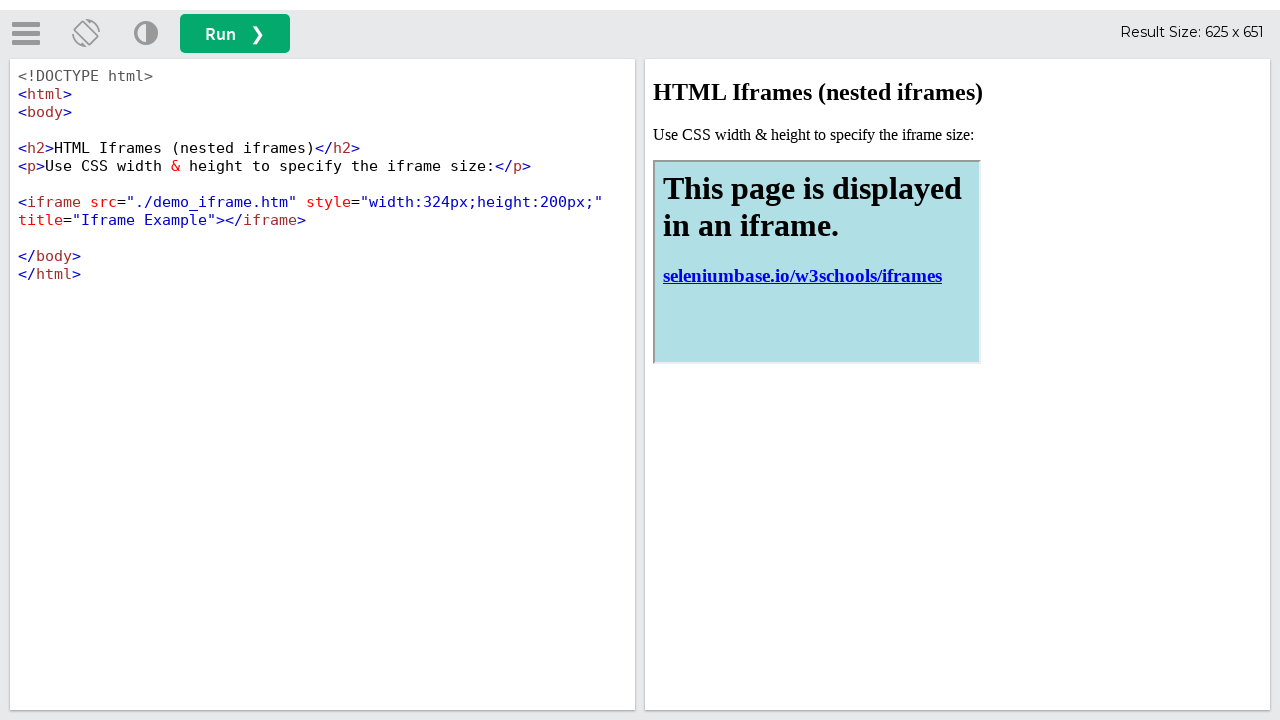

Verified 'HTML Iframes' text is present in h2 element
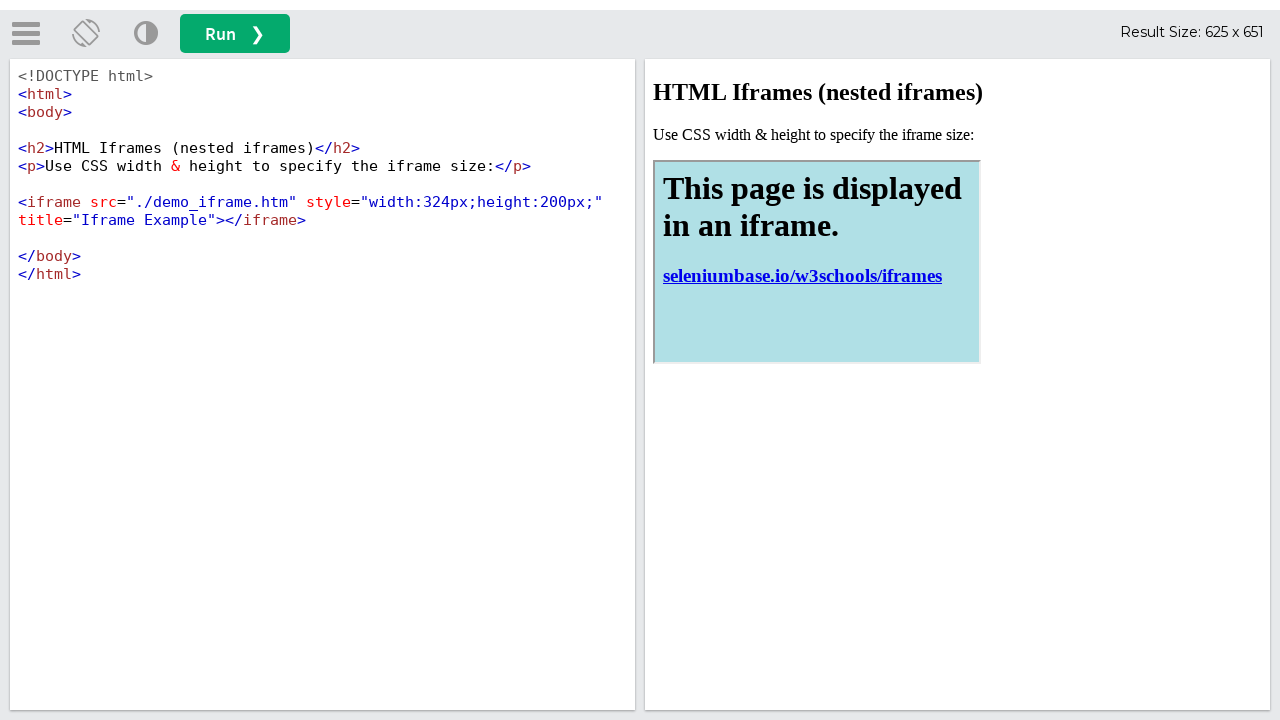

Located nested iframe within the first iframe
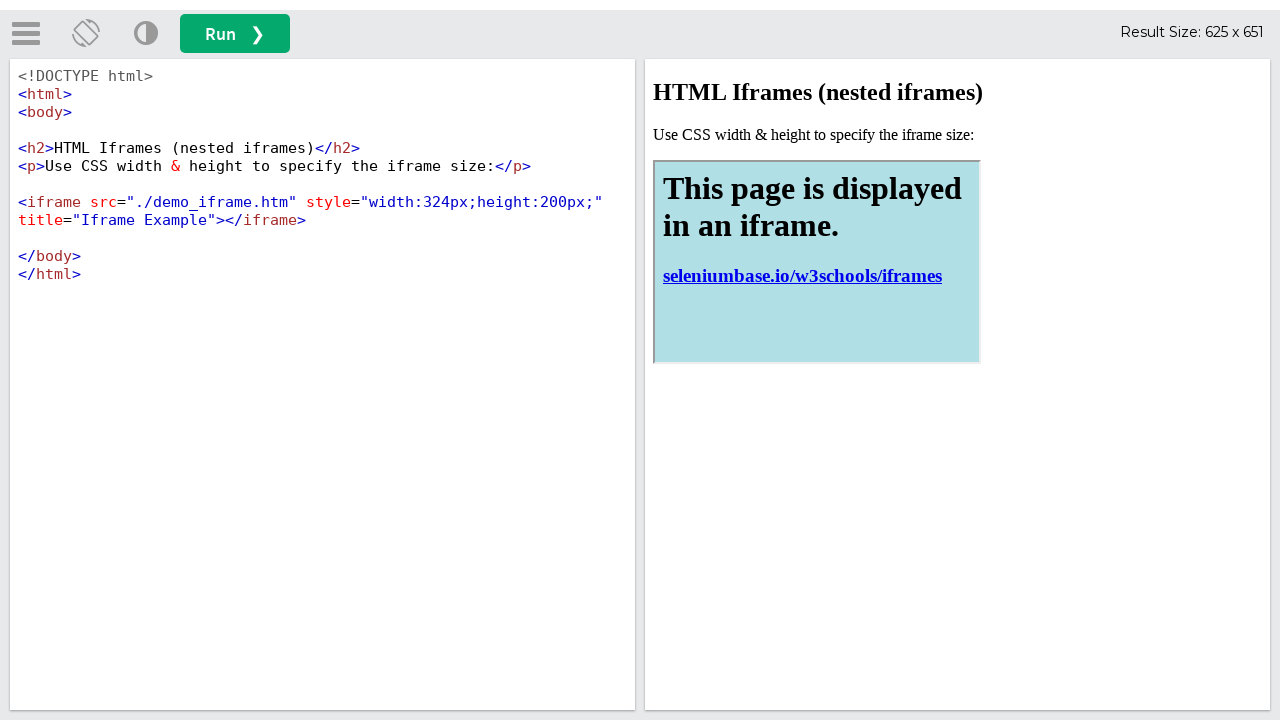

Waited for h1 element to appear in nested iframe
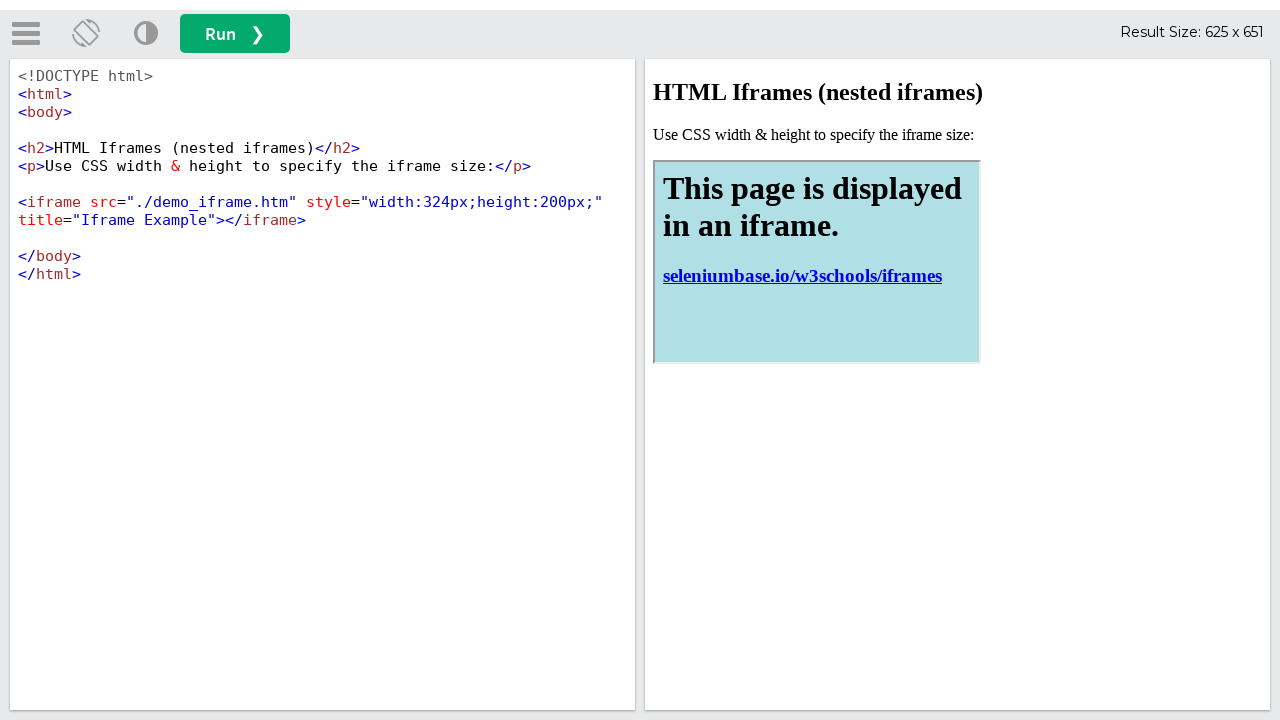

Verified 'This page is displayed in an iframe' text in nested iframe
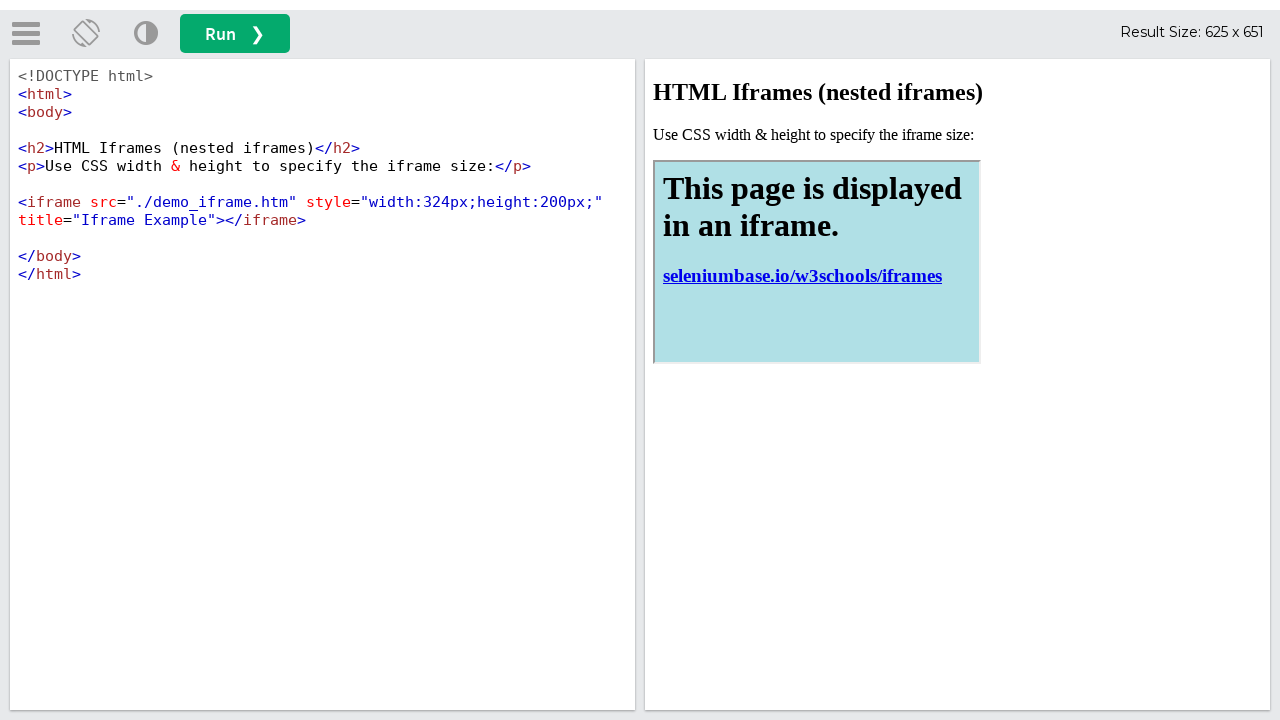

Clicked the run button in main content at (235, 34) on button#runbtn
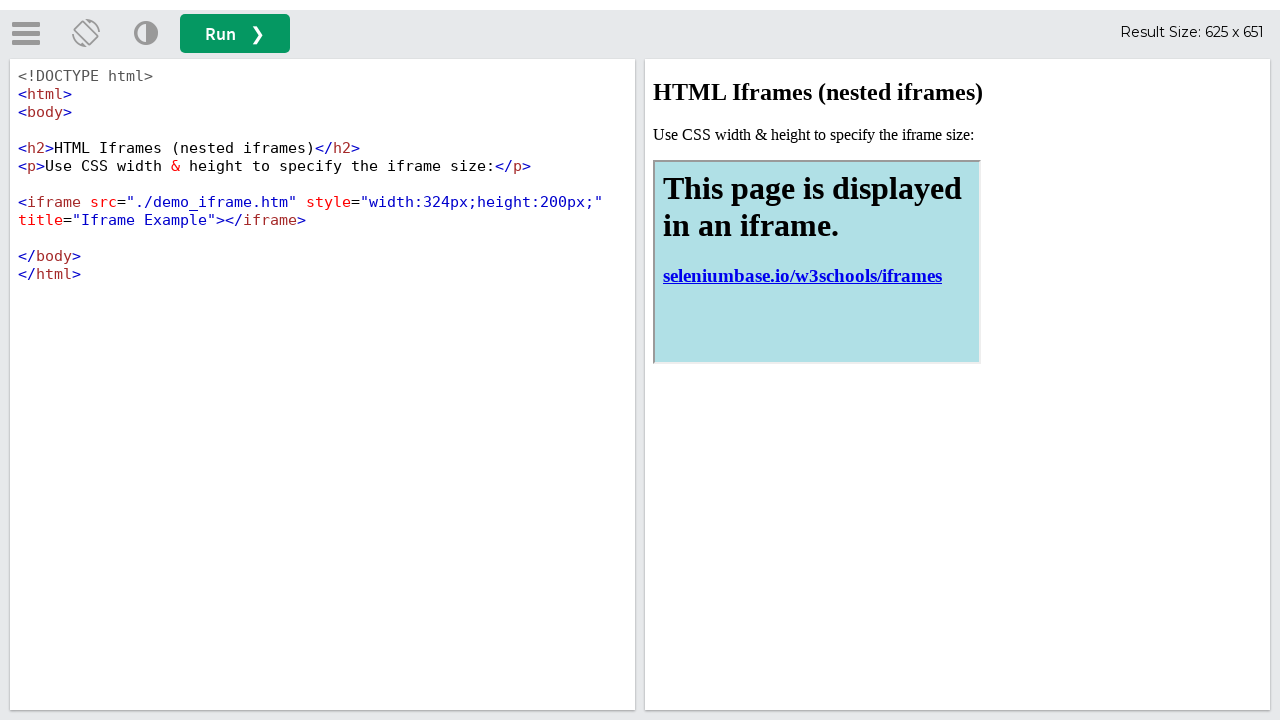

Re-located the first iframe after clicking run button
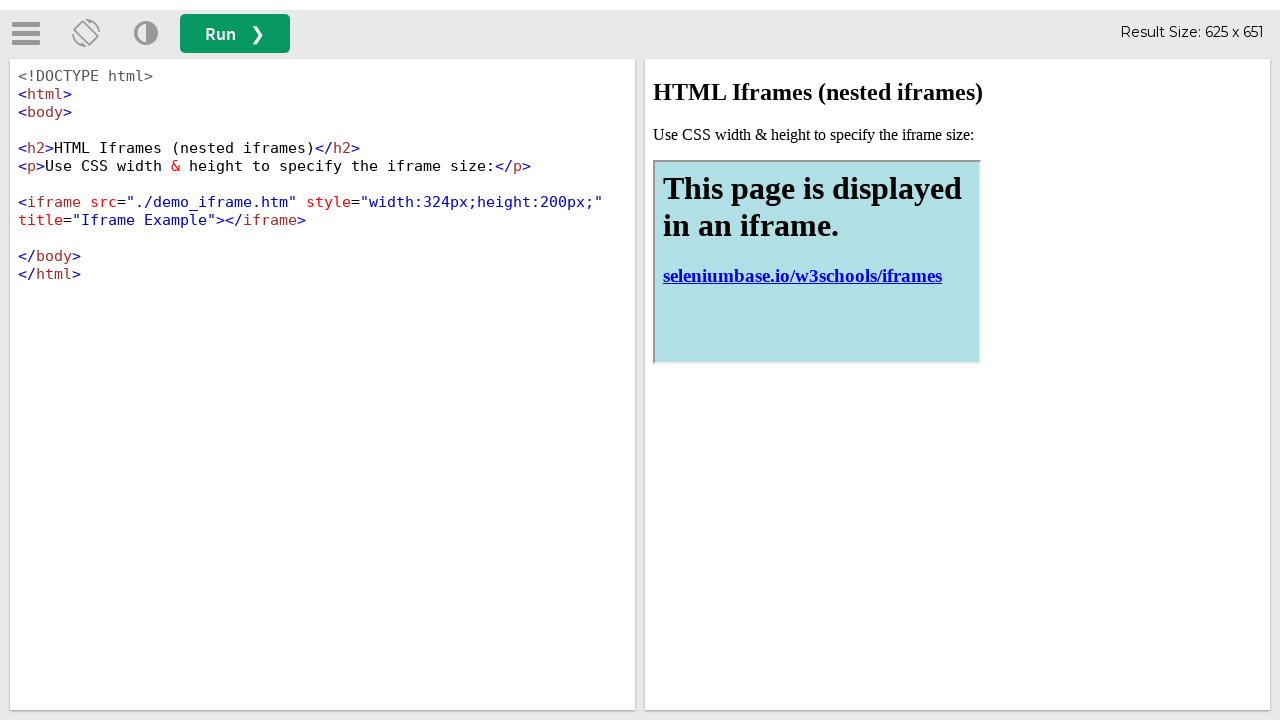

Waited for nested iframe element with title 'Iframe Example' to be present
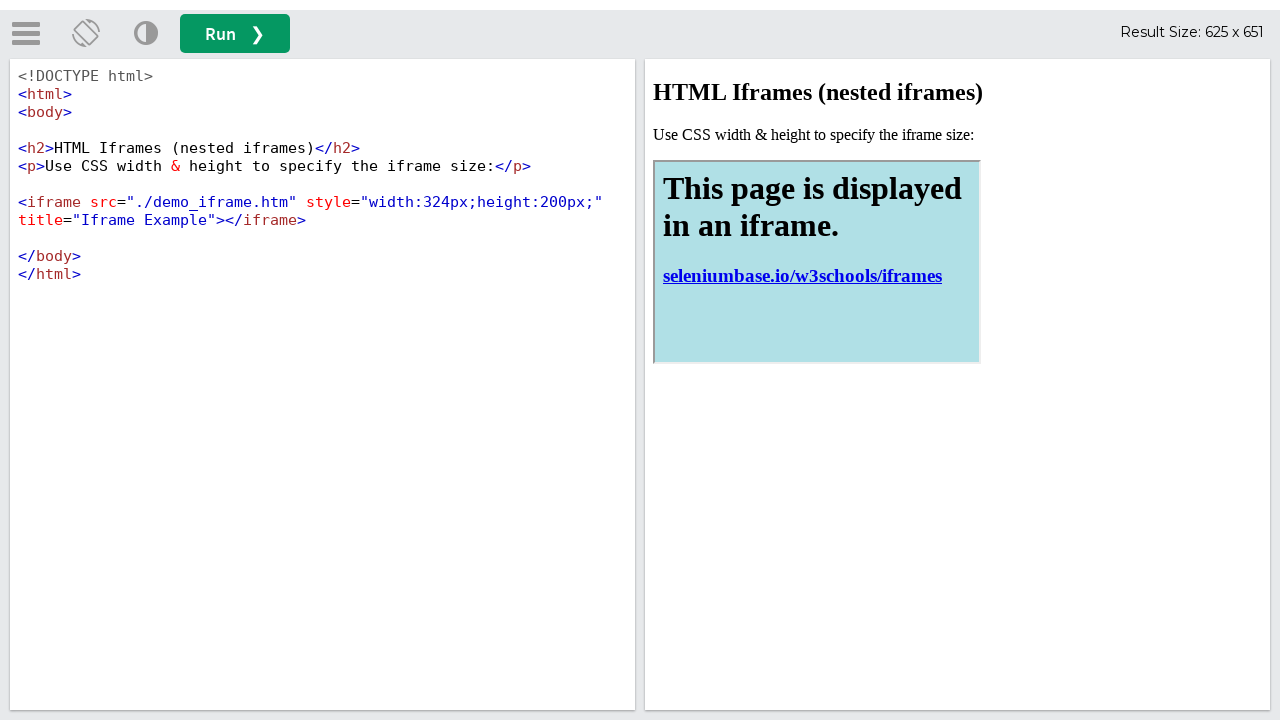

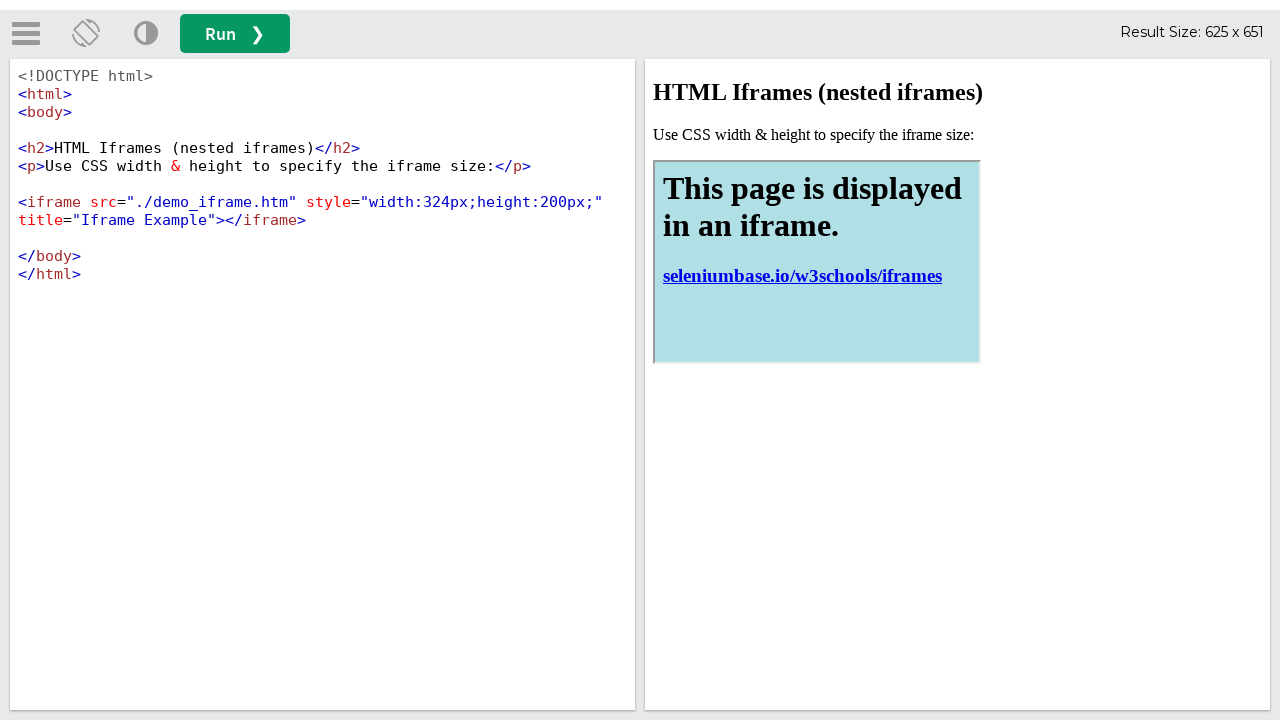